Tests drag and drop functionality by dragging an element from source to target using the dragAndDrop method

Starting URL: https://jqueryui.com/droppable/

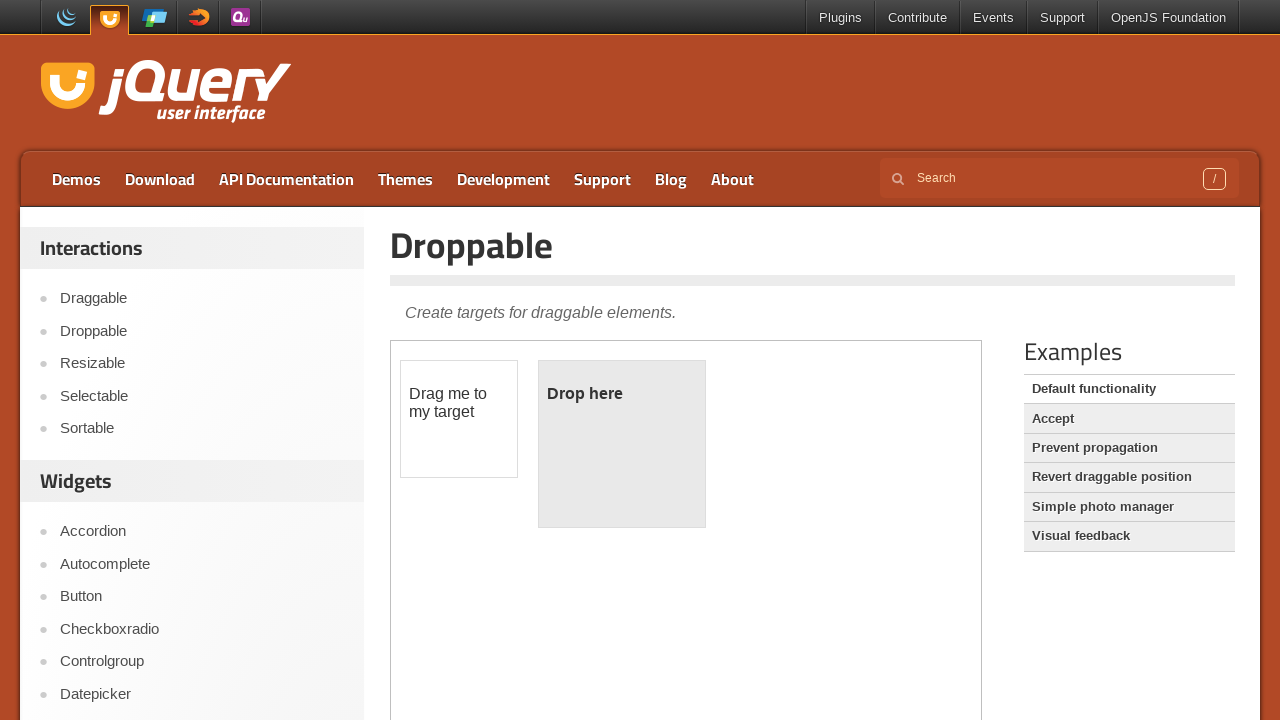

Navigated to jQuery UI droppable demo page
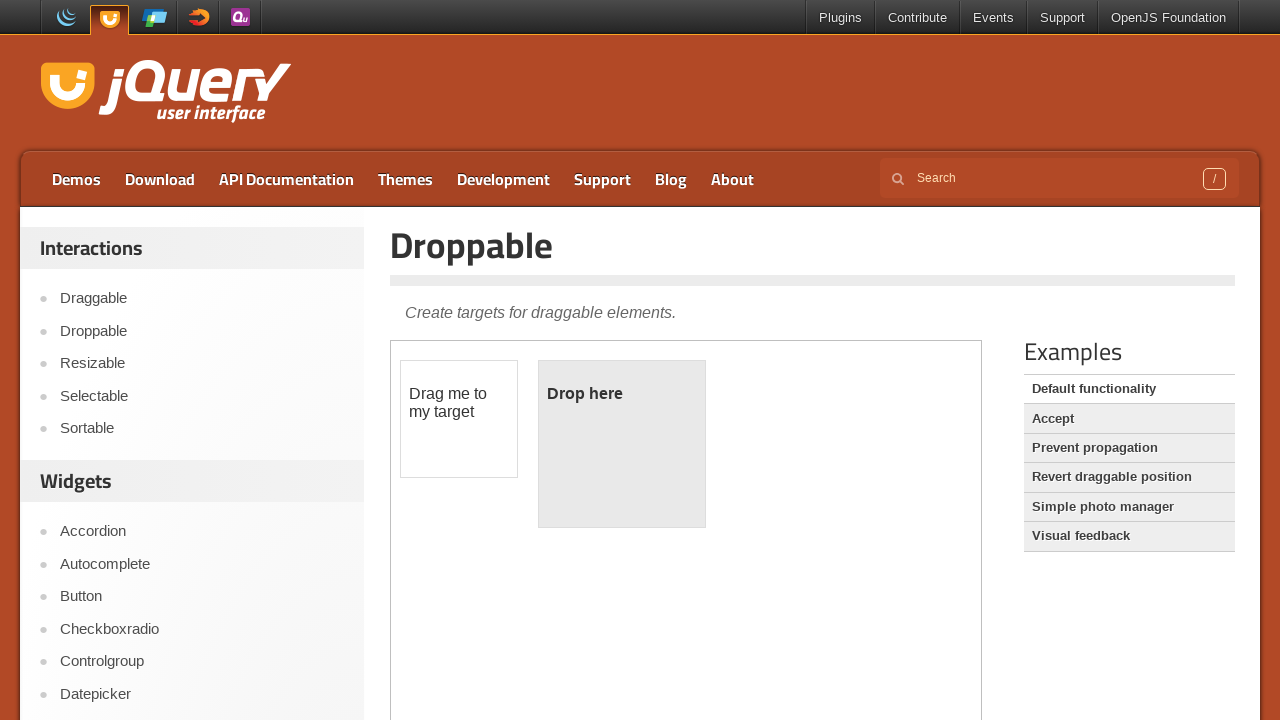

Dragged draggable element onto droppable target at (622, 444)
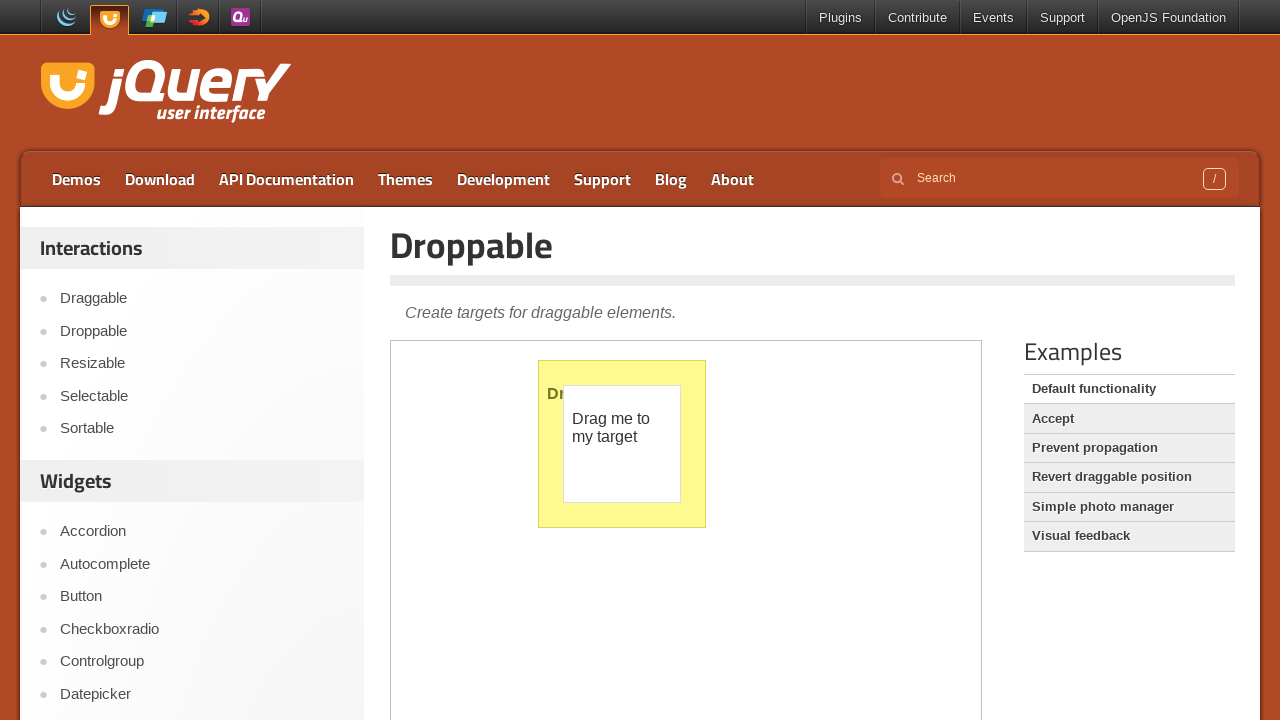

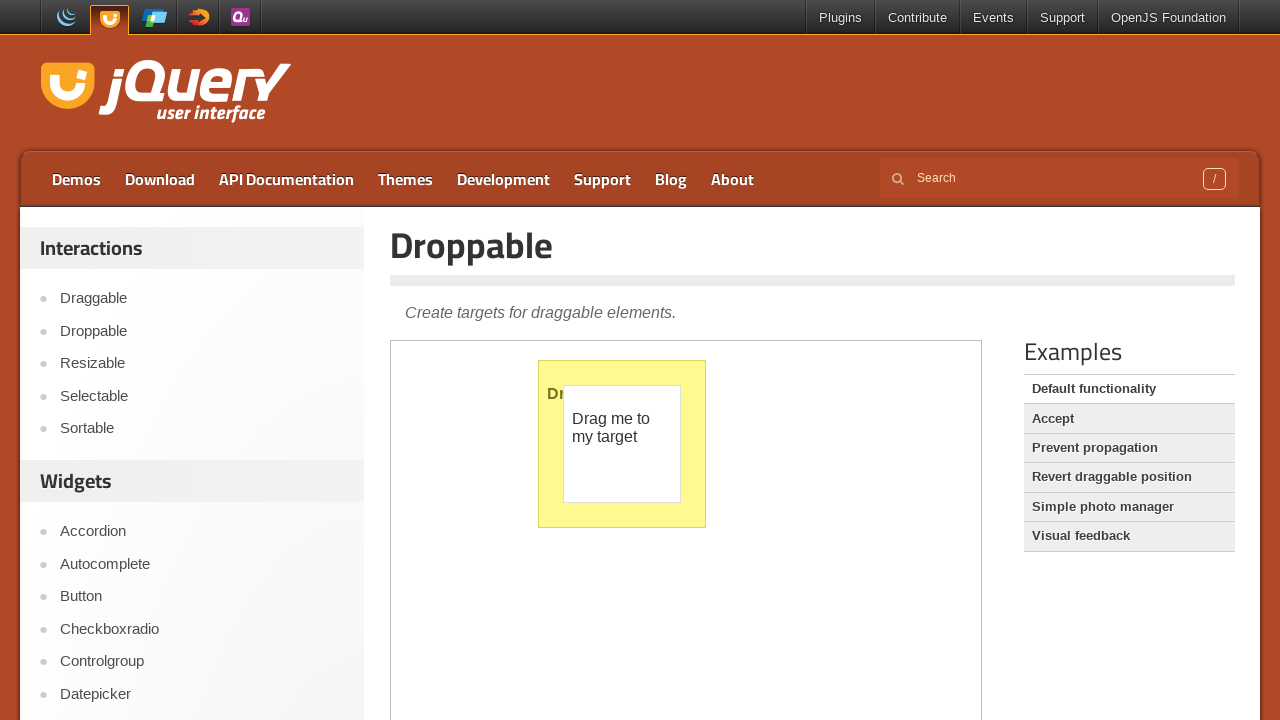